Tests checkbox selection functionality by clicking a button to reveal checkboxes, waiting for them to appear, and then selecting Option 1

Starting URL: https://syntaxprojects.com/synchronization-waits-homework.php

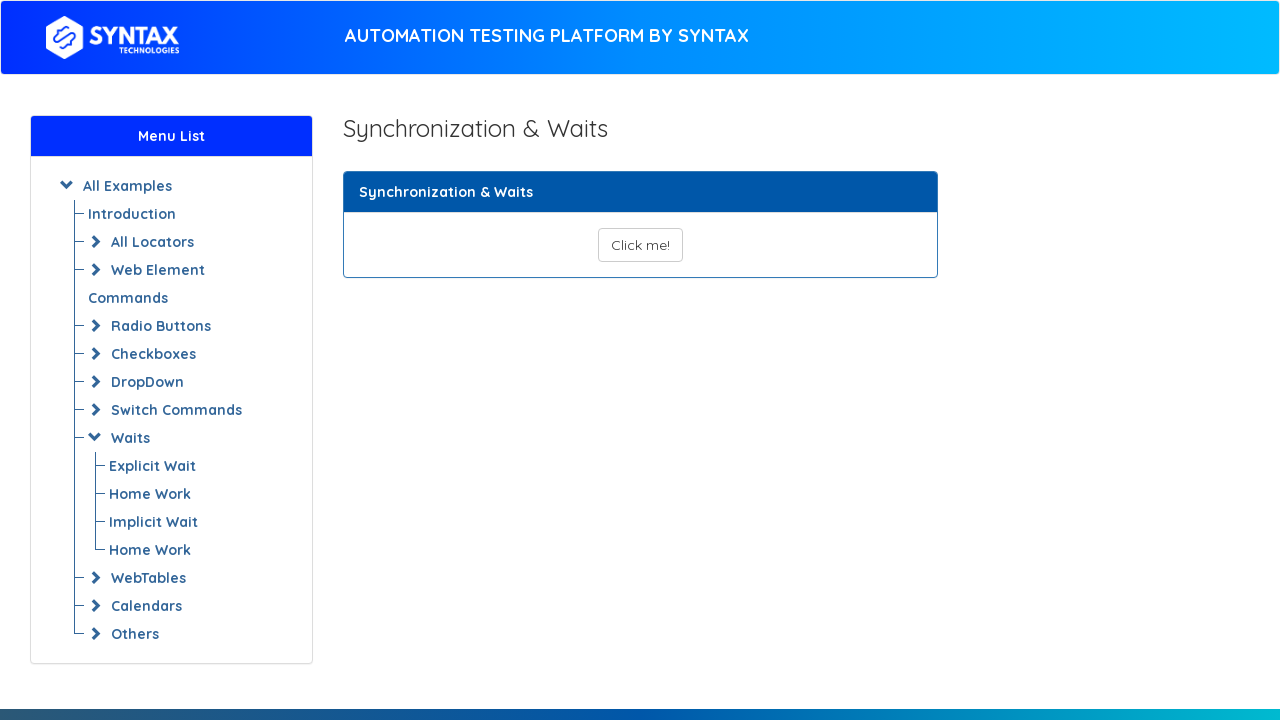

Clicked 'Click me' button to reveal checkbox options at (640, 245) on button#show_text_synchronize_three
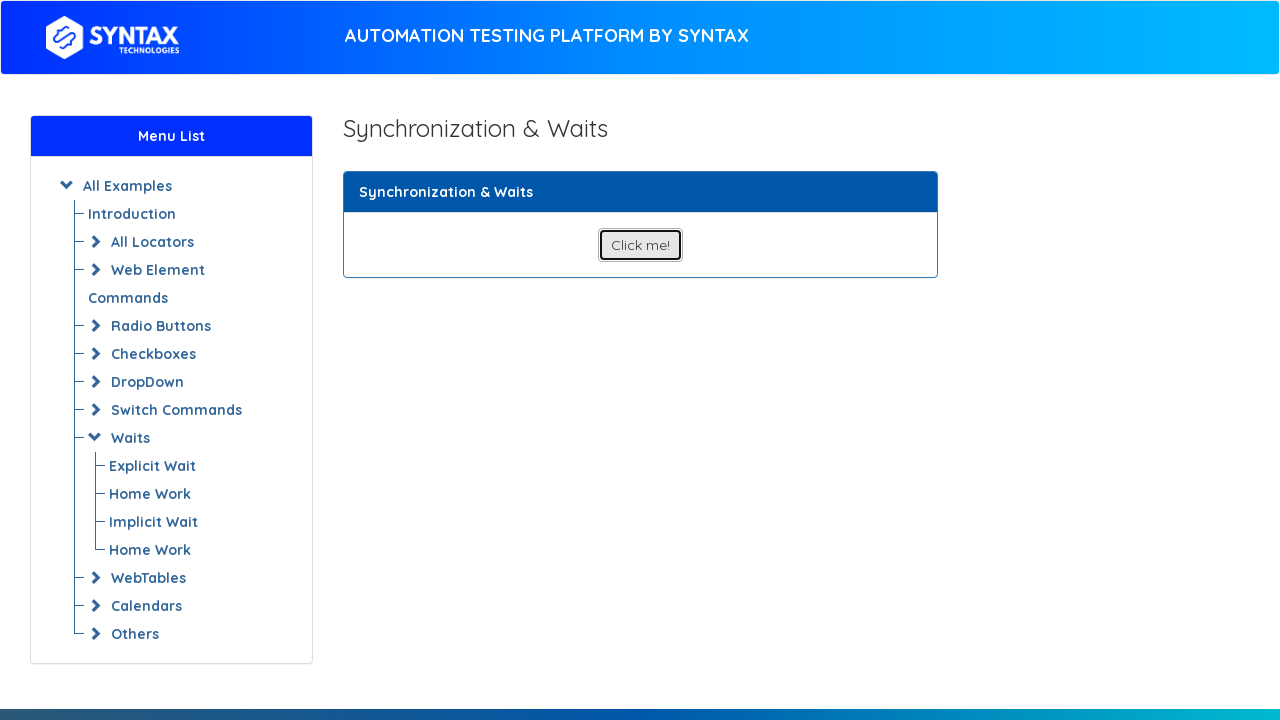

Waited for Option 1 checkbox to become visible
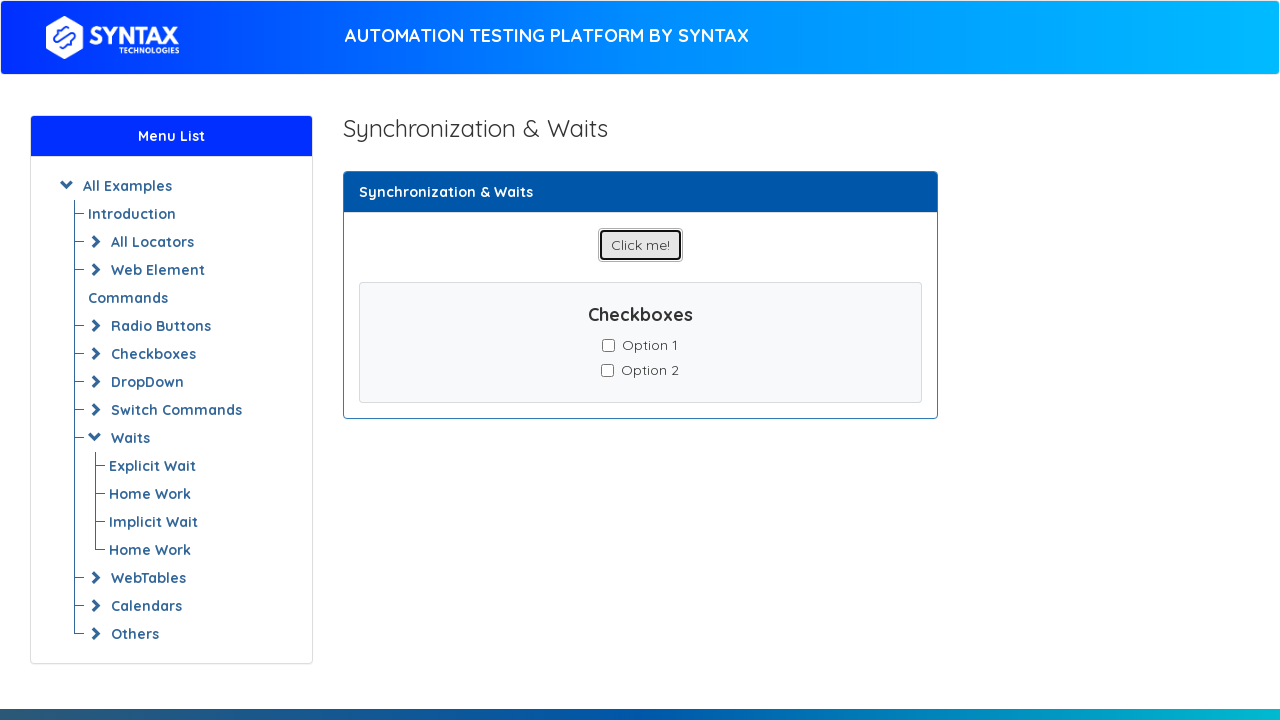

Clicked Option 1 checkbox to select it at (608, 345) on input[value='Option-1']
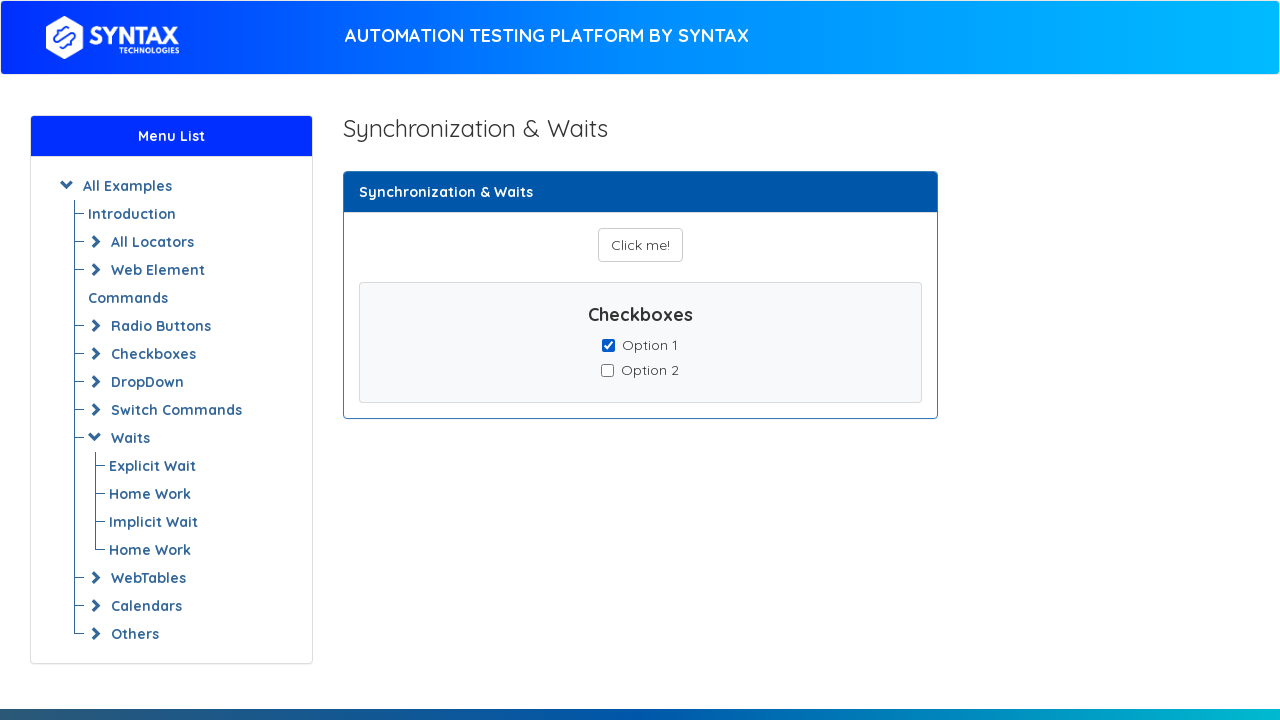

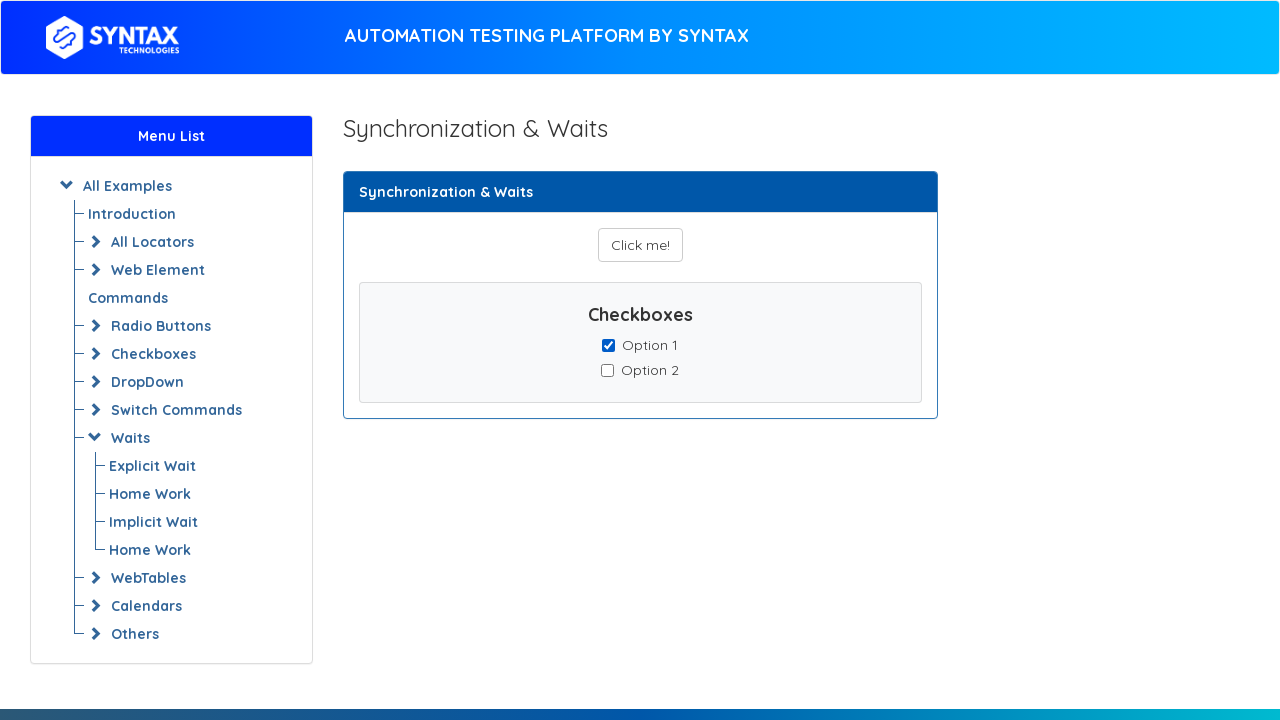